Tests alert handling by clicking a button to trigger an alert and then accepting it

Starting URL: http://seleniumpractise.blogspot.com/2019/01/alert-demo.html

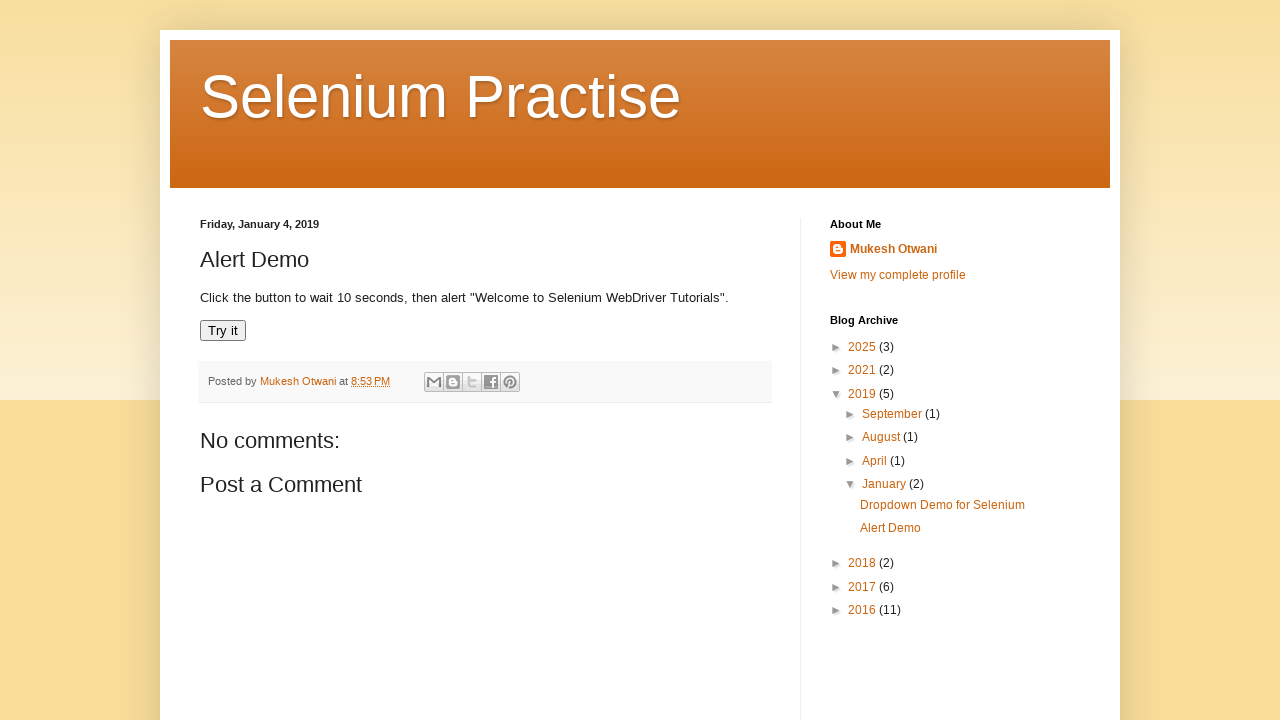

Navigated to alert demo page
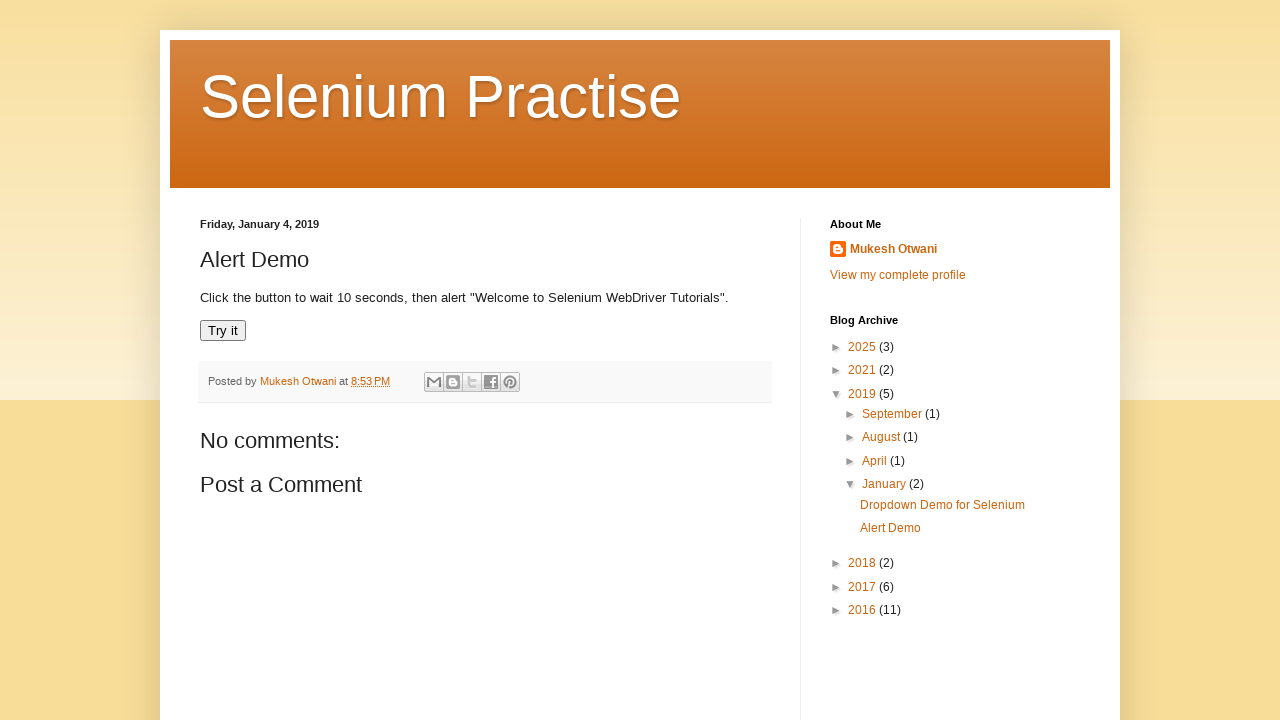

Clicked 'Try it' button to trigger alert at (223, 331) on xpath=//button[text()='Try it']
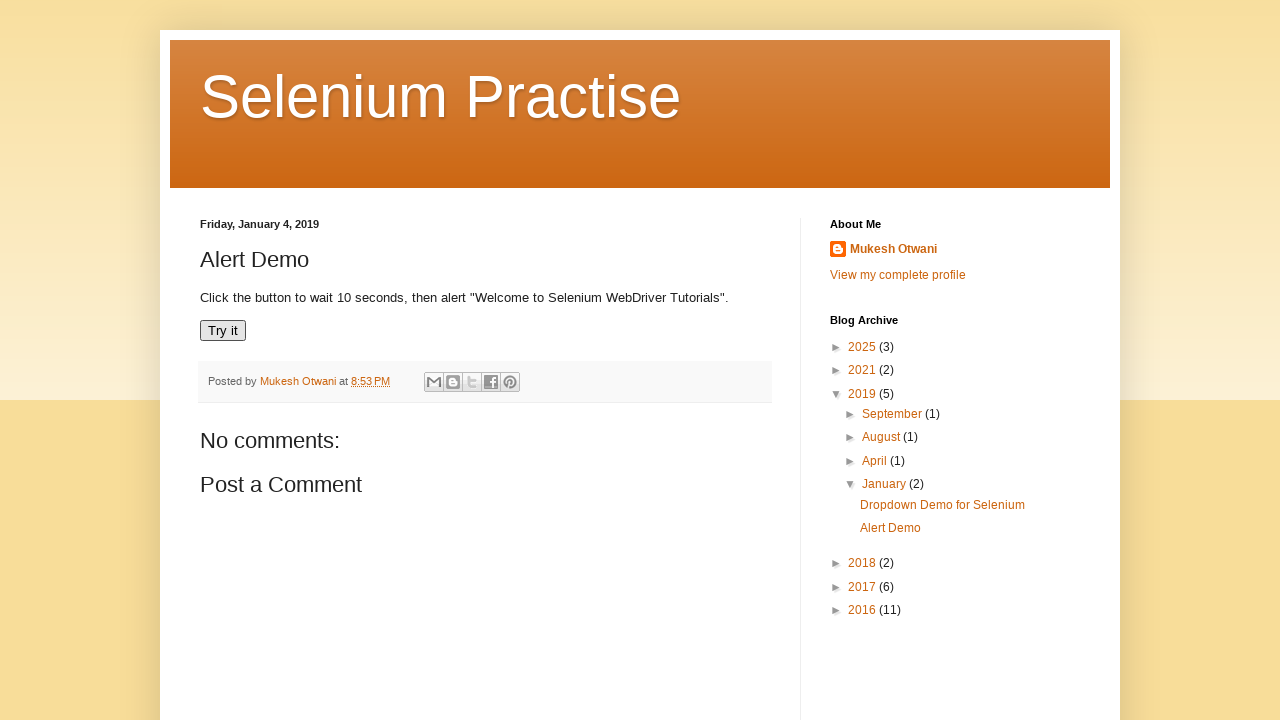

Alert dialog accepted
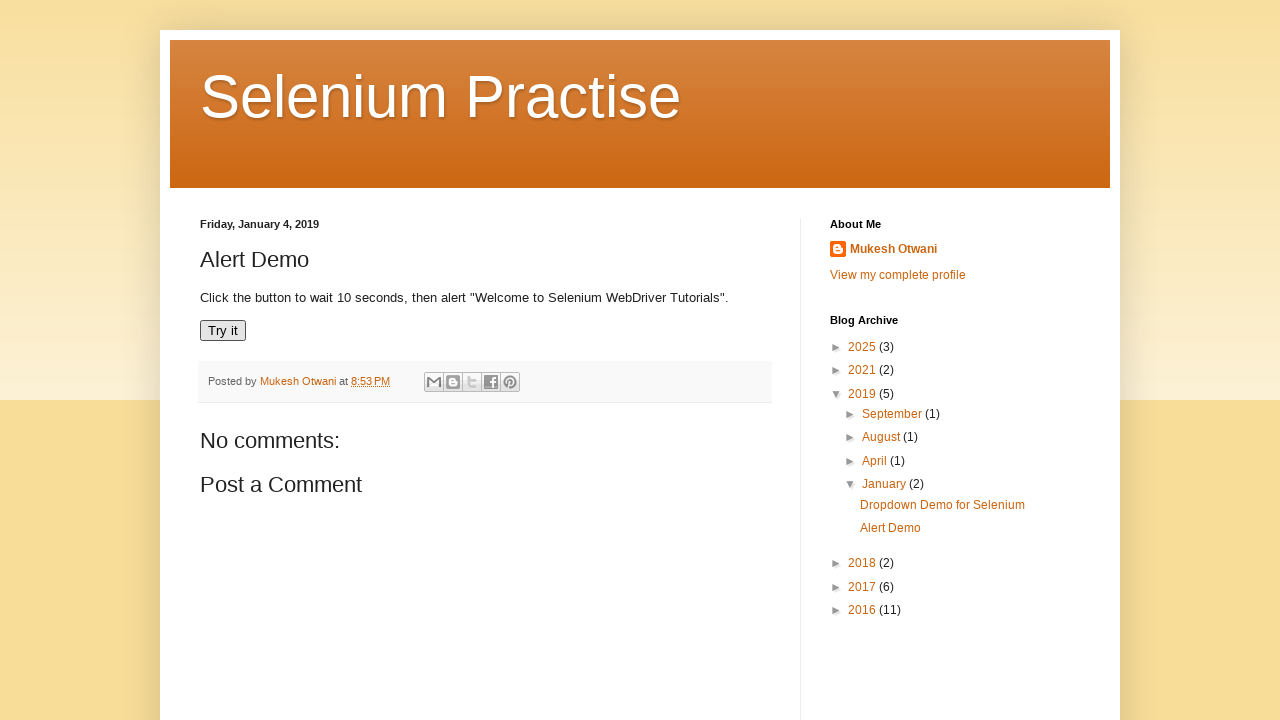

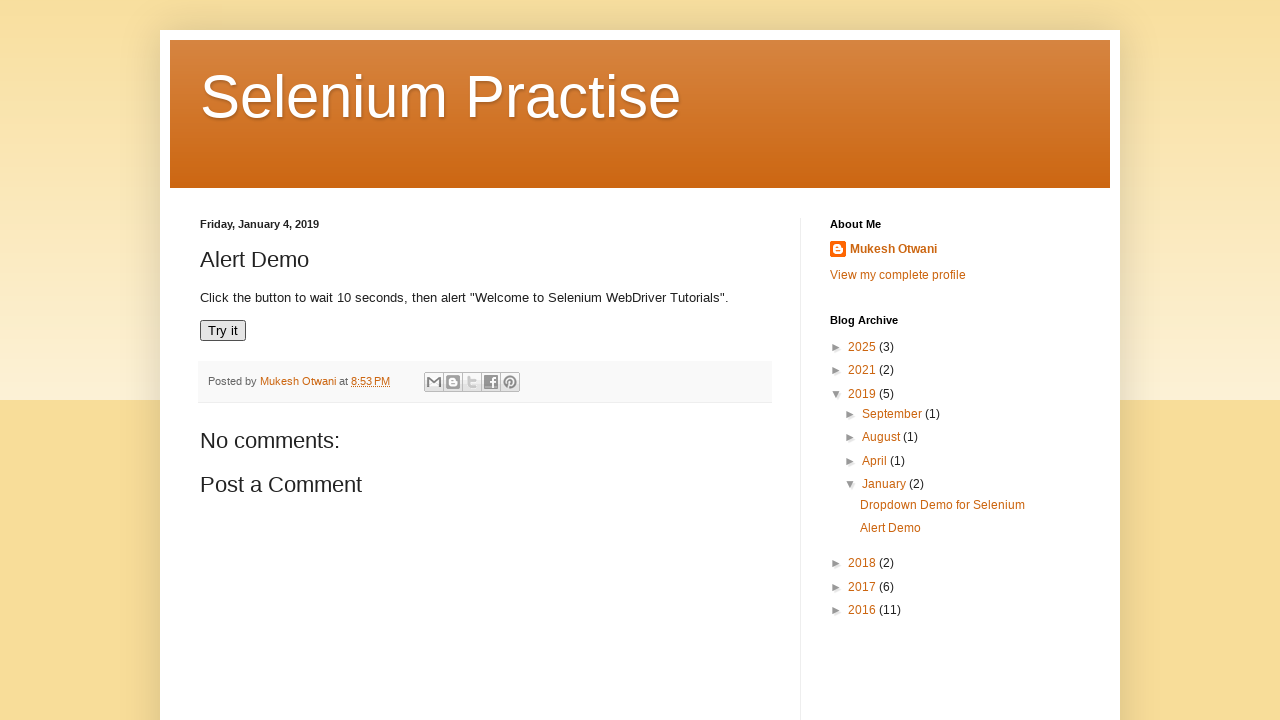